Tests form submission by first clicking a link with dynamically calculated text, then filling out a multi-field form with personal information (first name, last name, city, country) and submitting it.

Starting URL: http://suninjuly.github.io/find_link_text

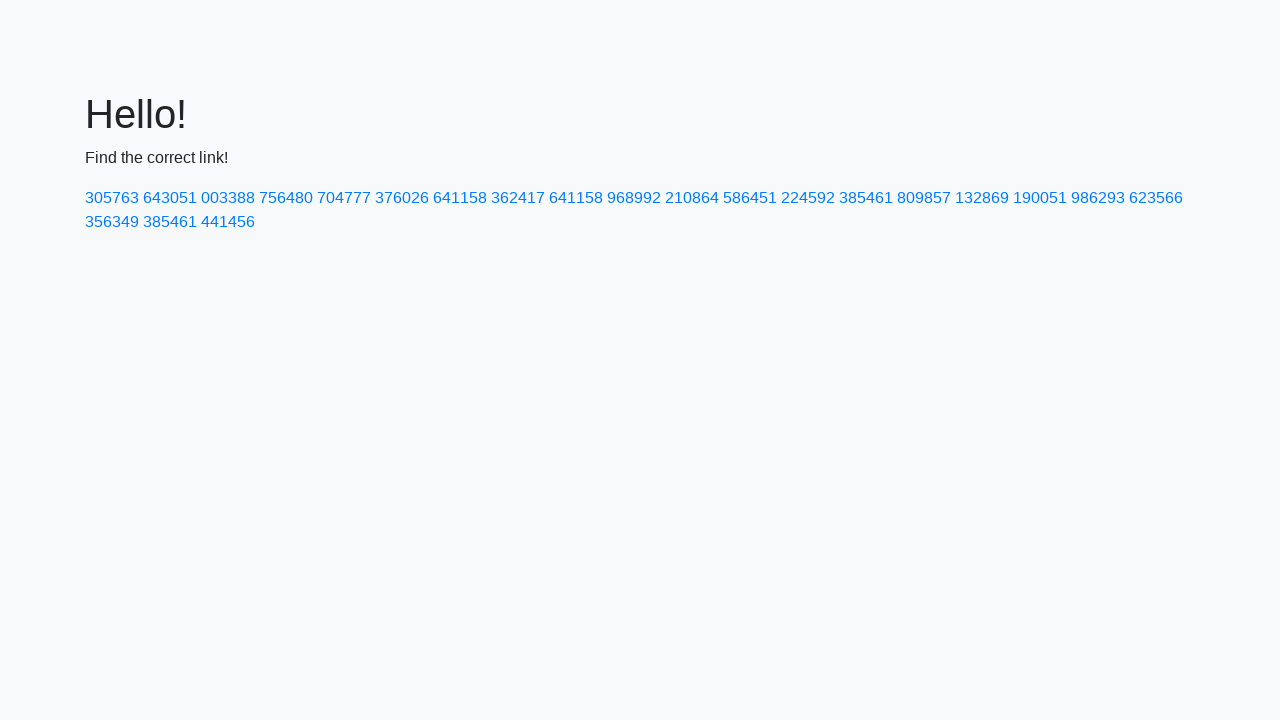

Clicked link with dynamically calculated text '224592' at (808, 198) on text=224592
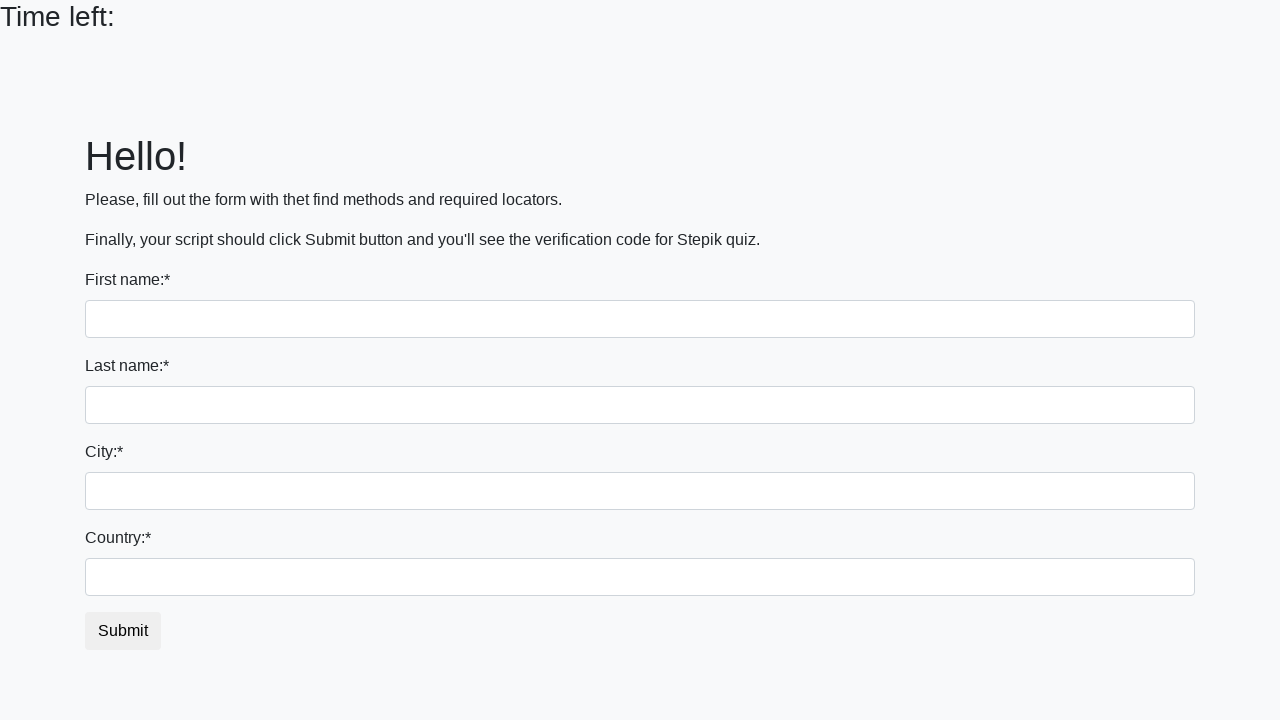

Filled first name field with 'Ivan' on input >> nth=0
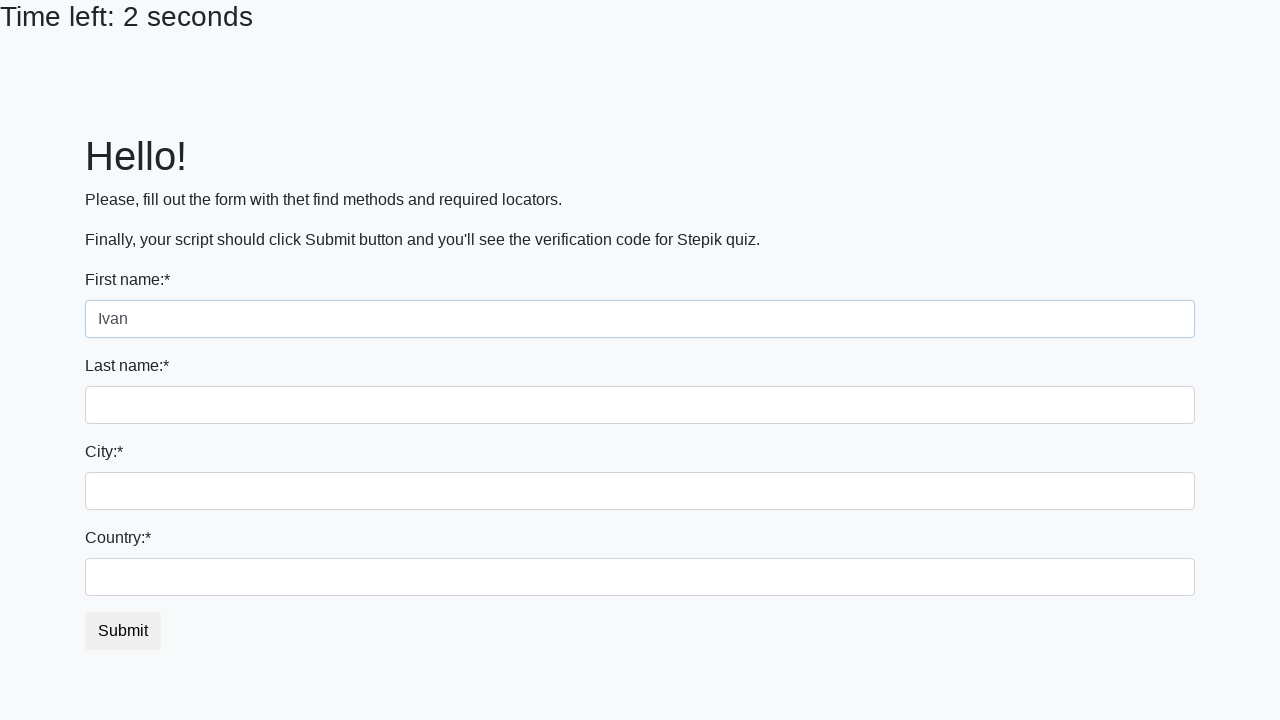

Filled last name field with 'Petrov' on input[name='last_name']
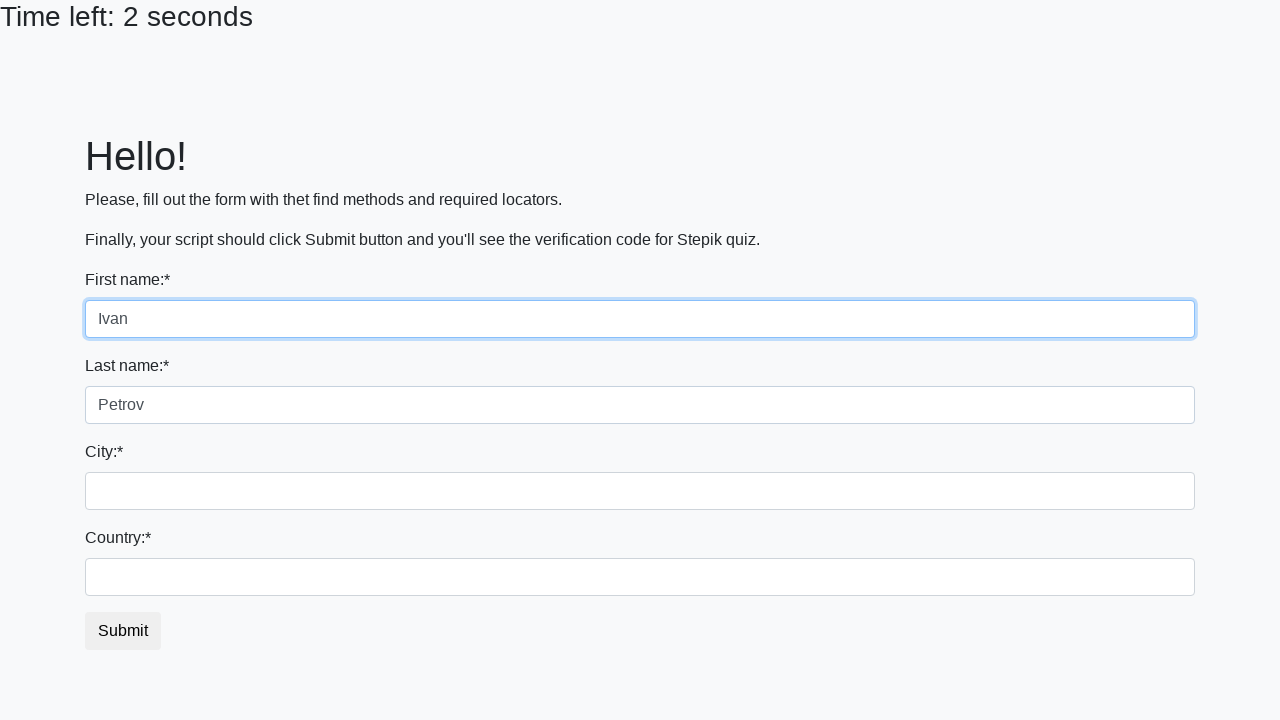

Filled city field with 'Smolensk' on .form-control.city
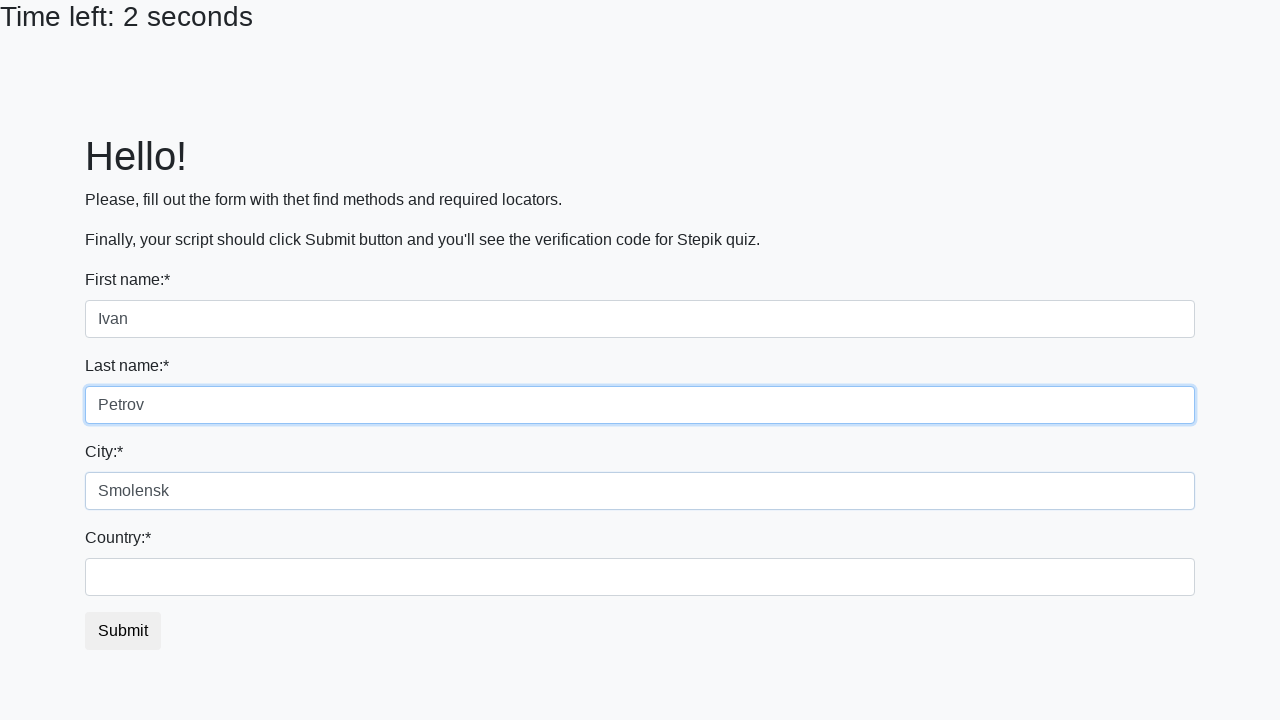

Filled country field with 'Russia' on #country
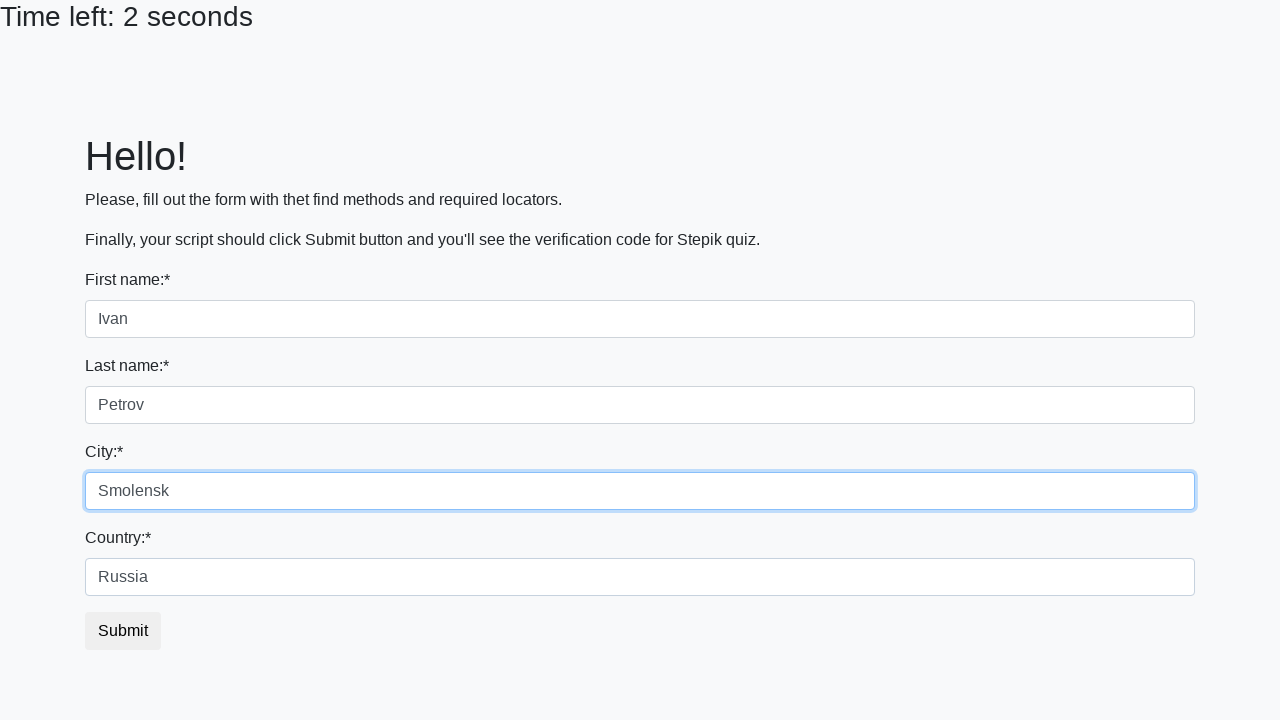

Clicked submit button to submit form at (123, 631) on button.btn
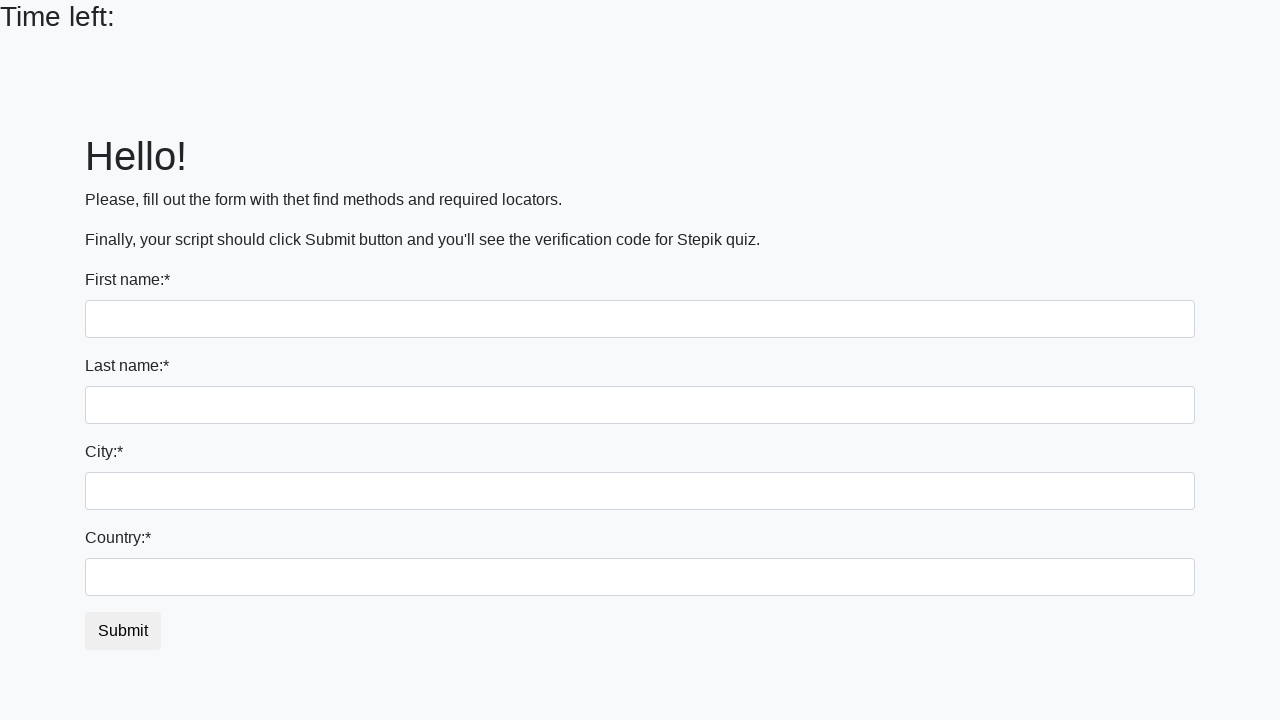

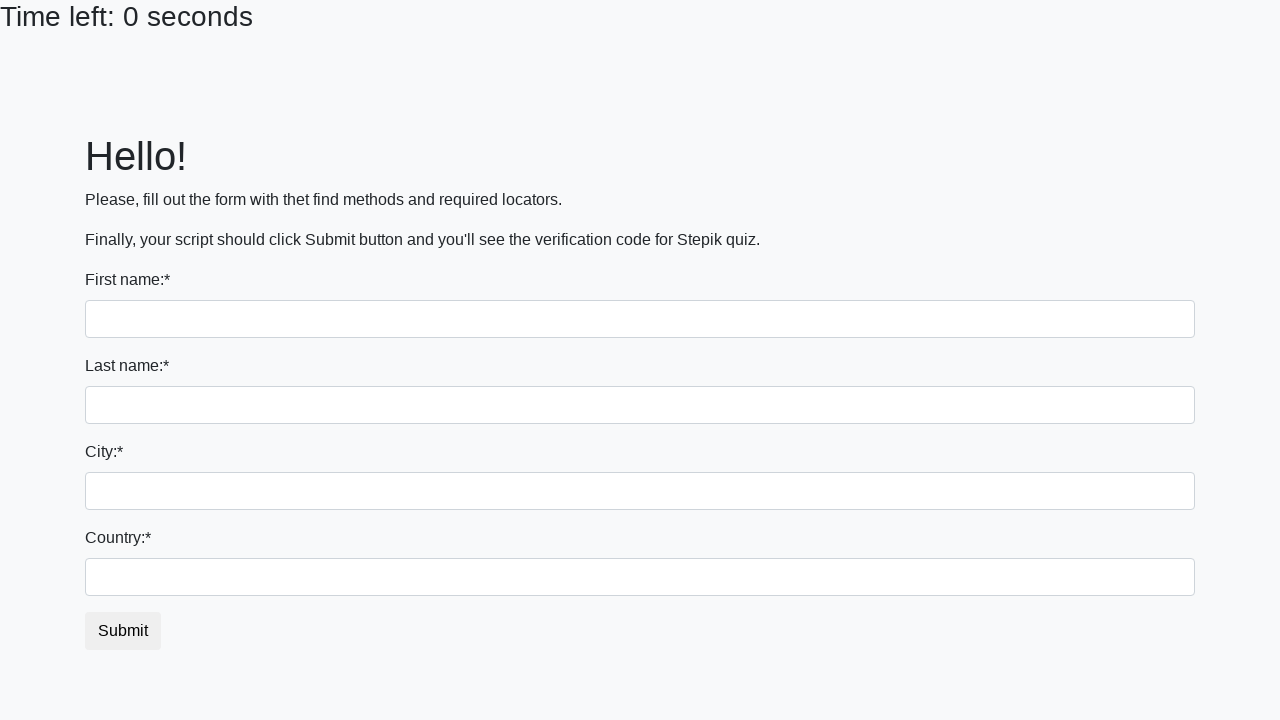